Clicks the "Get started" link on Playwright homepage and verifies the Installation heading is visible

Starting URL: https://playwright.dev/

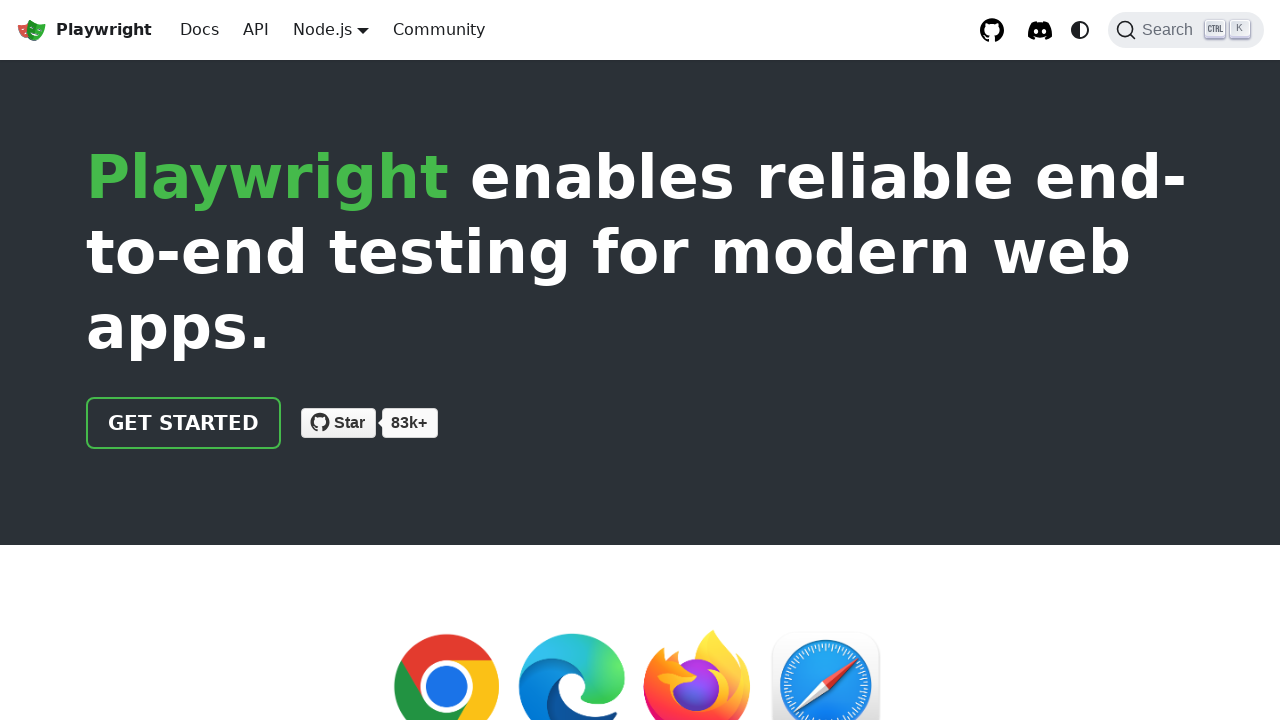

Navigated to Playwright homepage
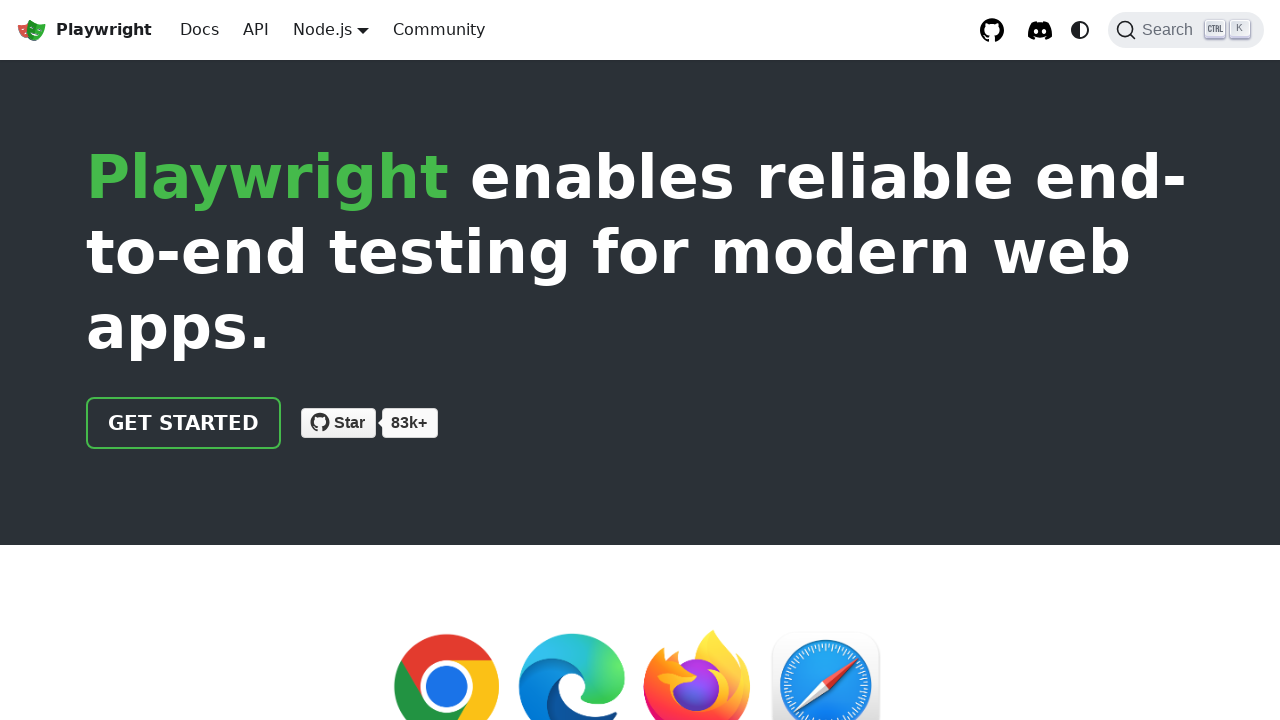

Clicked the 'Get started' link at (184, 423) on internal:role=link[name="Get started"i]
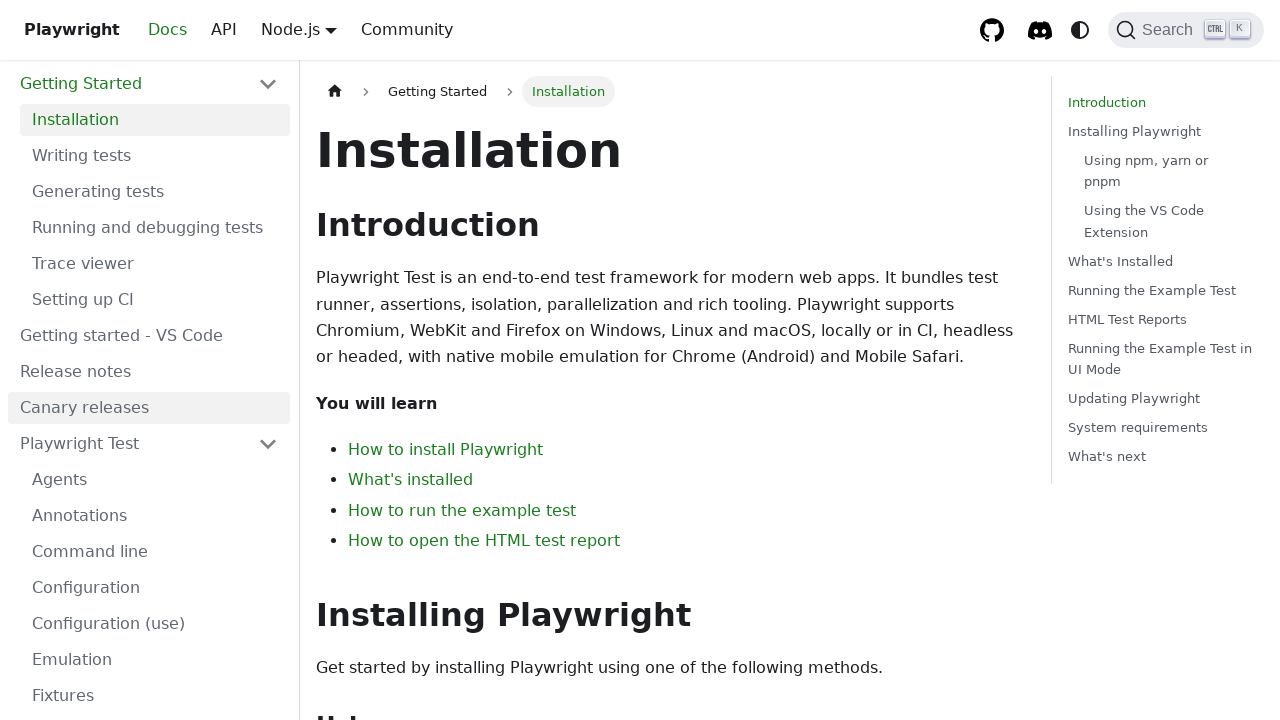

Installation heading is visible on the page
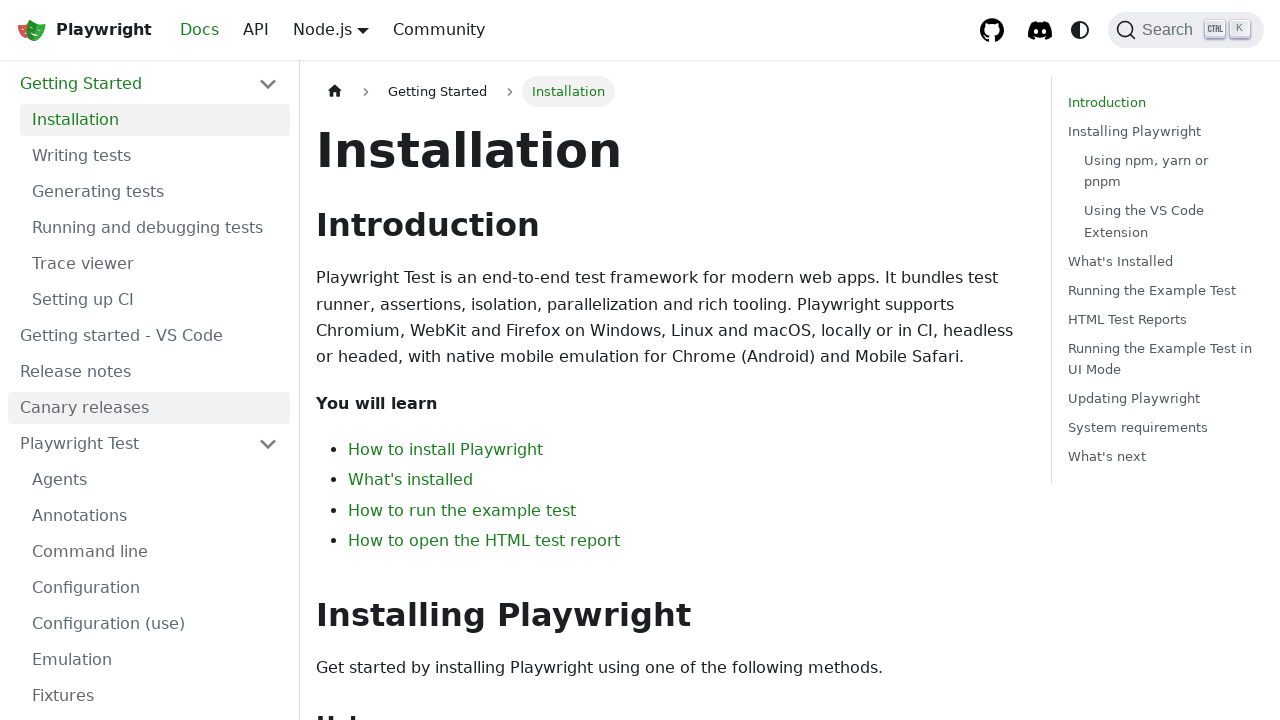

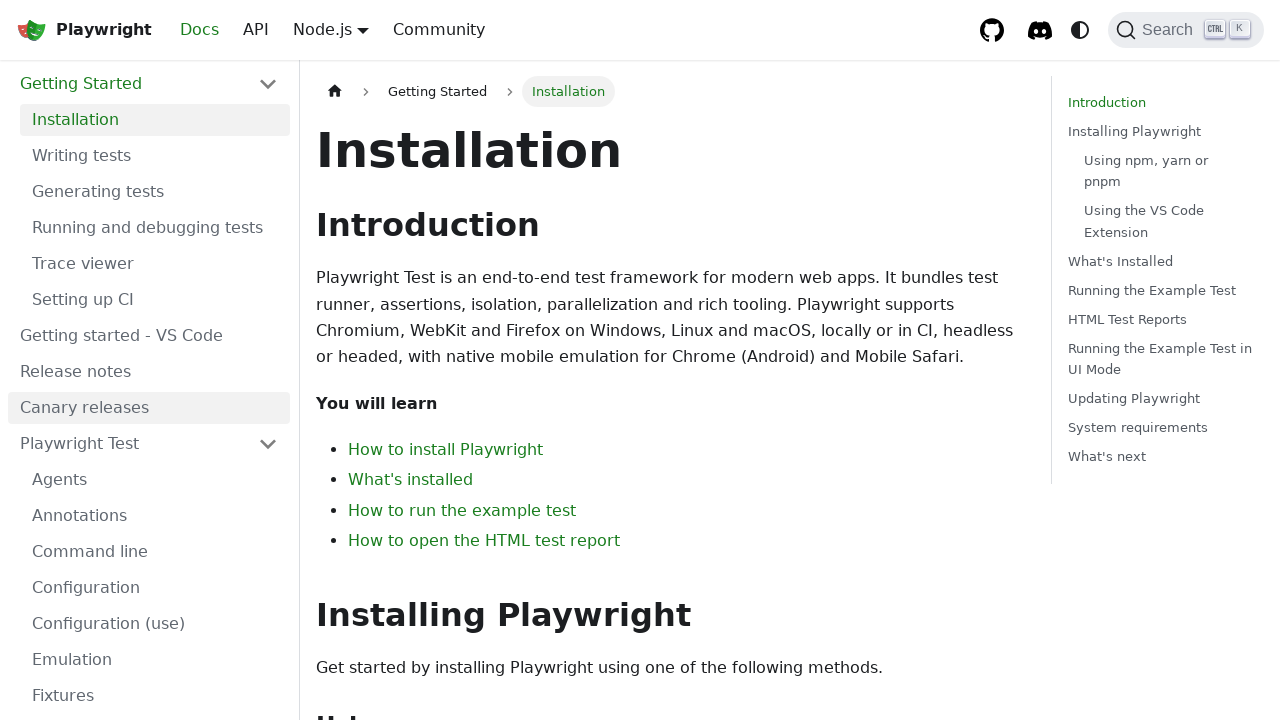